Tests opening the mouse over page by clicking the link and verifying the page title and URL

Starting URL: https://bonigarcia.dev/selenium-webdriver-java/

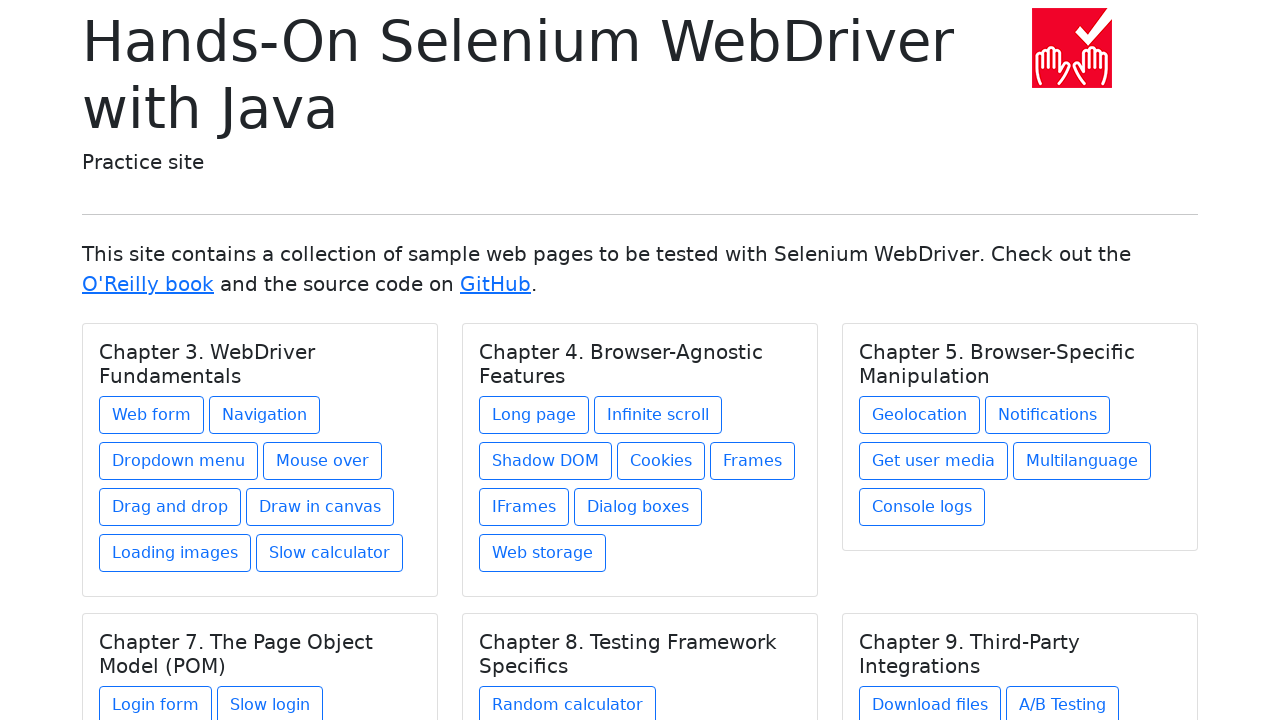

Clicked on the mouse over link at (322, 461) on xpath=//a[@href='mouse-over.html']
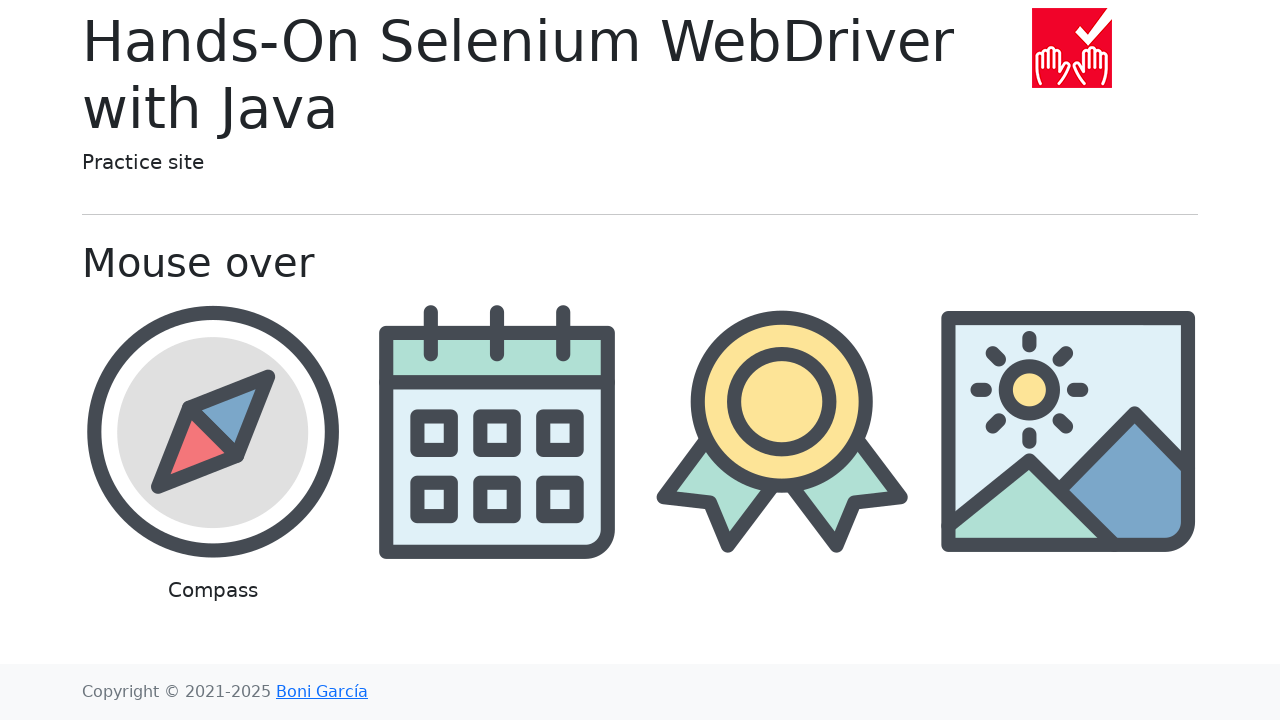

Mouse over page title loaded and is visible
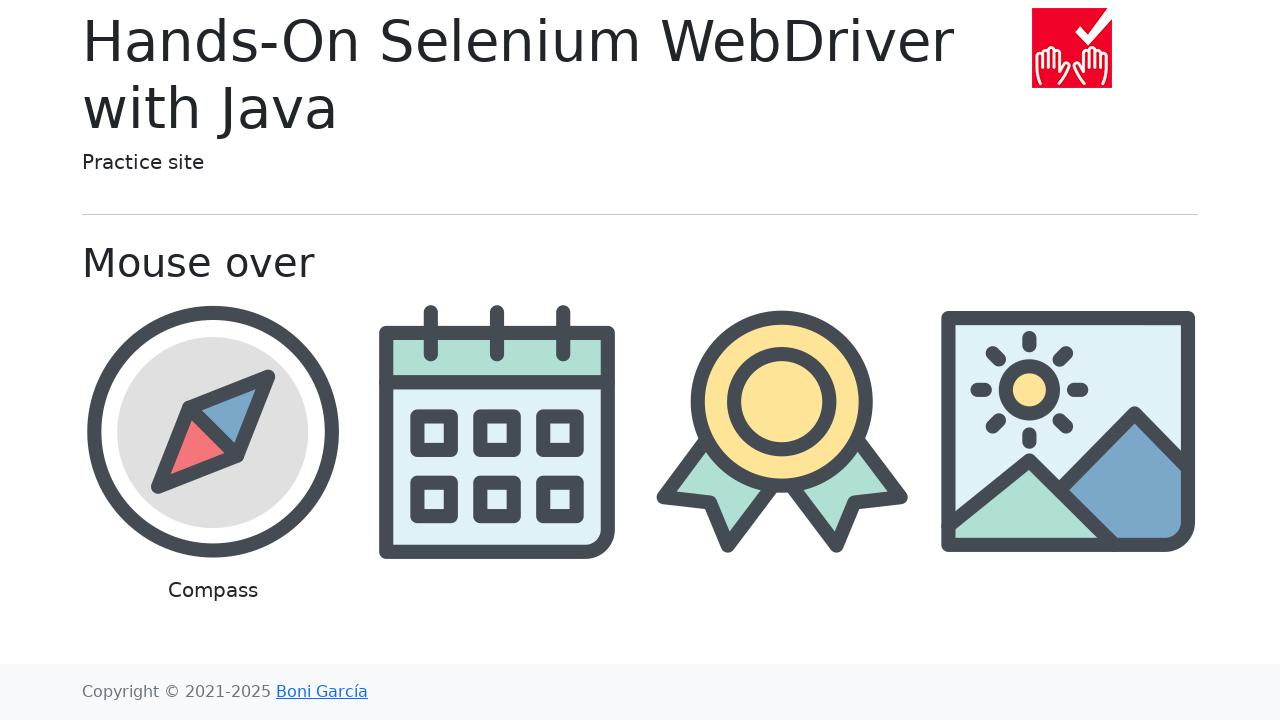

Verified page title is 'Mouse over'
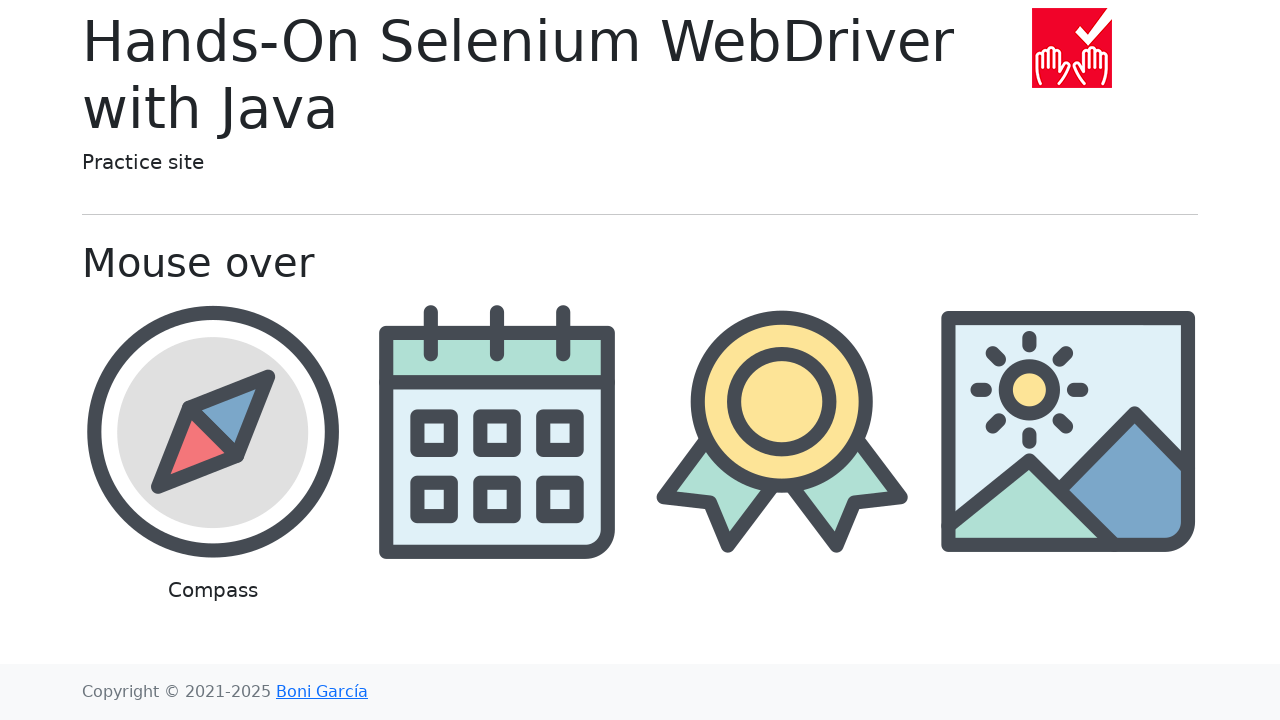

Verified URL is correct: https://bonigarcia.dev/selenium-webdriver-java/mouse-over.html
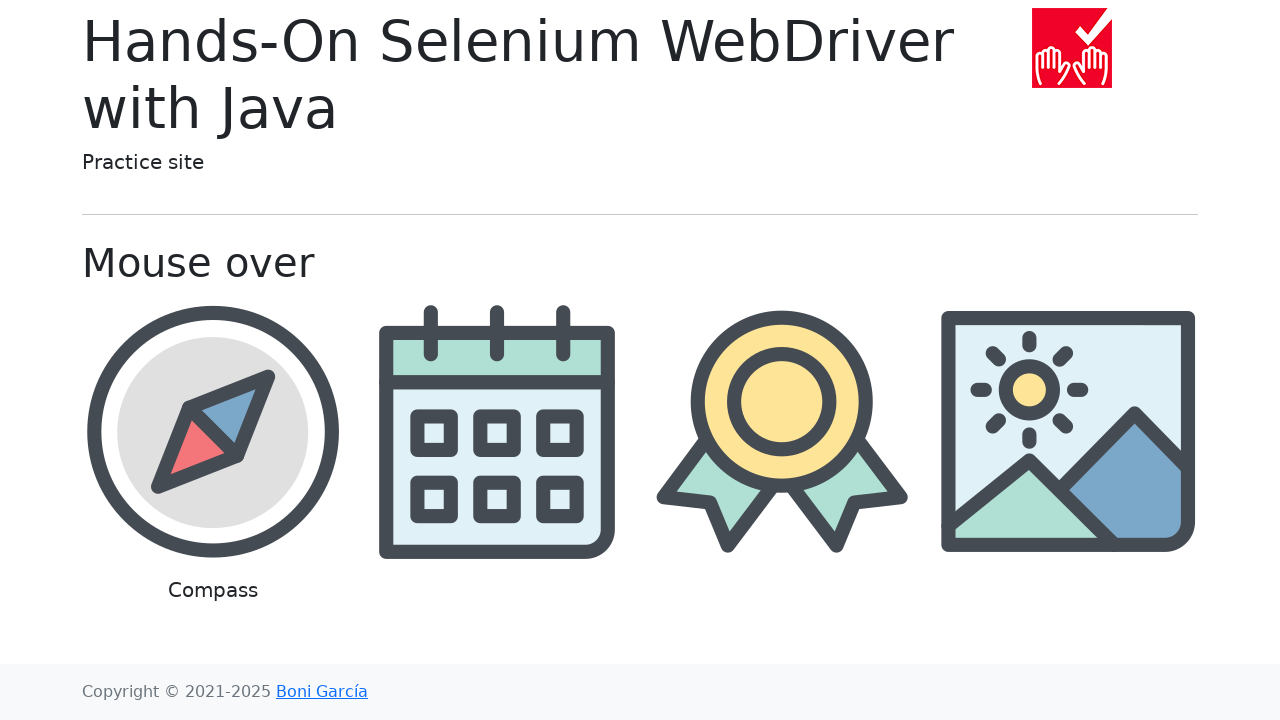

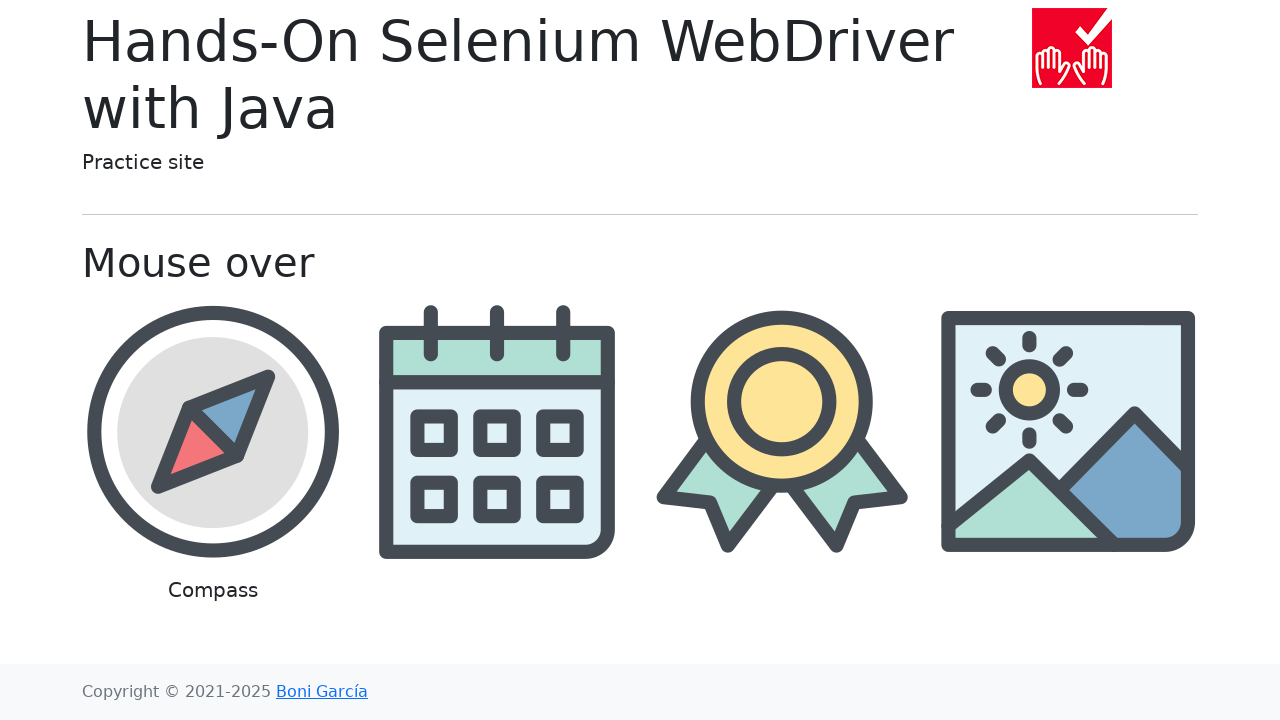